Tests the auto-suggestive dropdown functionality by typing a partial country name and selecting the matching option from the suggestions list.

Starting URL: https://rahulshettyacademy.com/AutomationPractice/

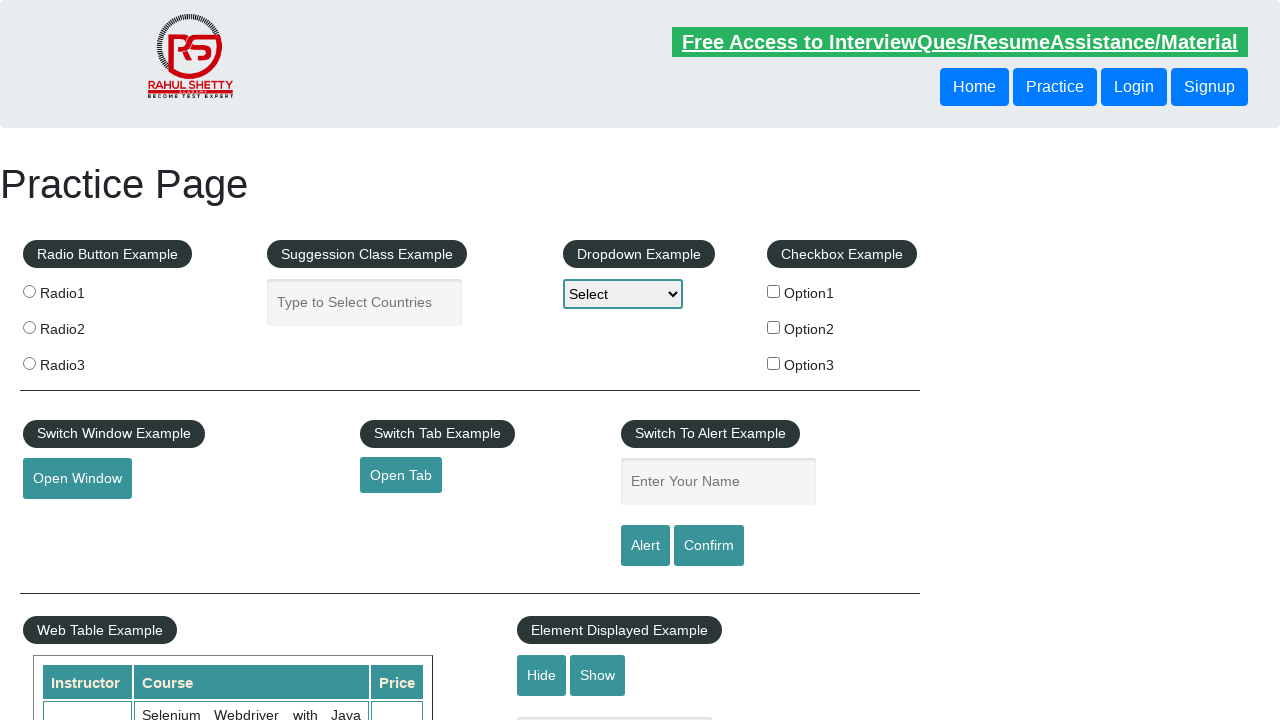

Typed 'ind' in autocomplete field to trigger suggestions on #autocomplete
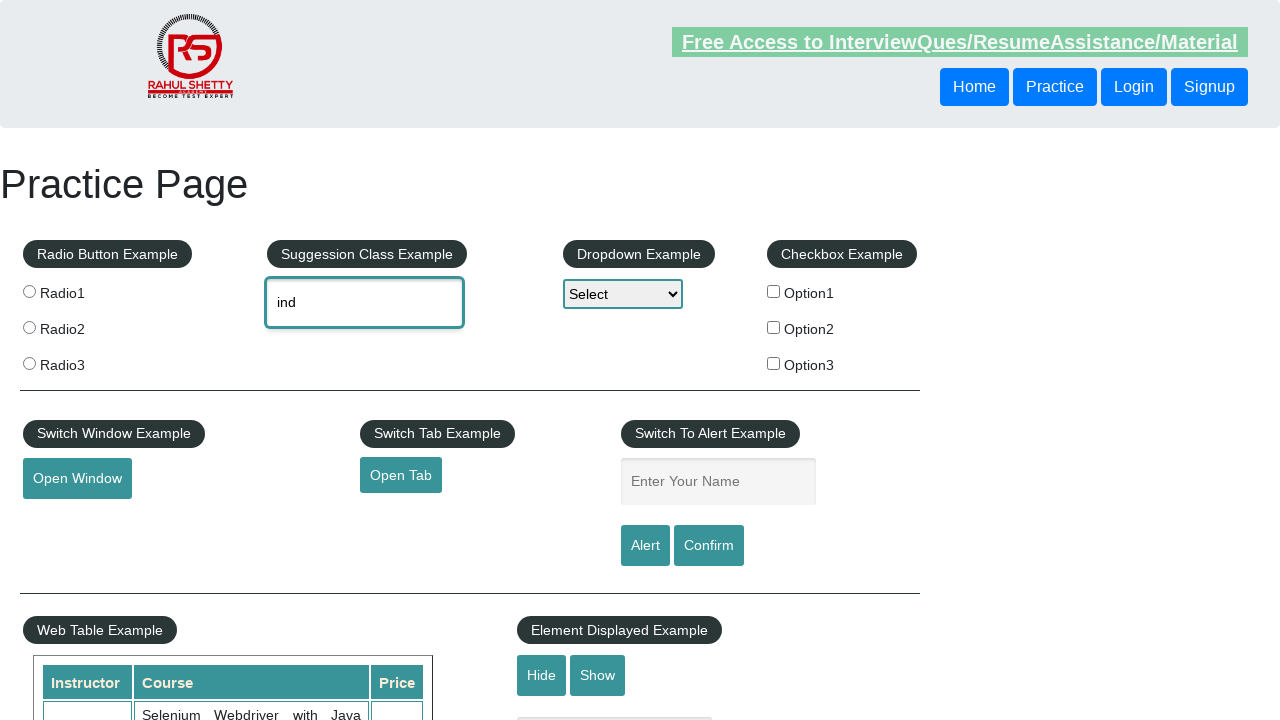

Autocomplete suggestions dropdown appeared
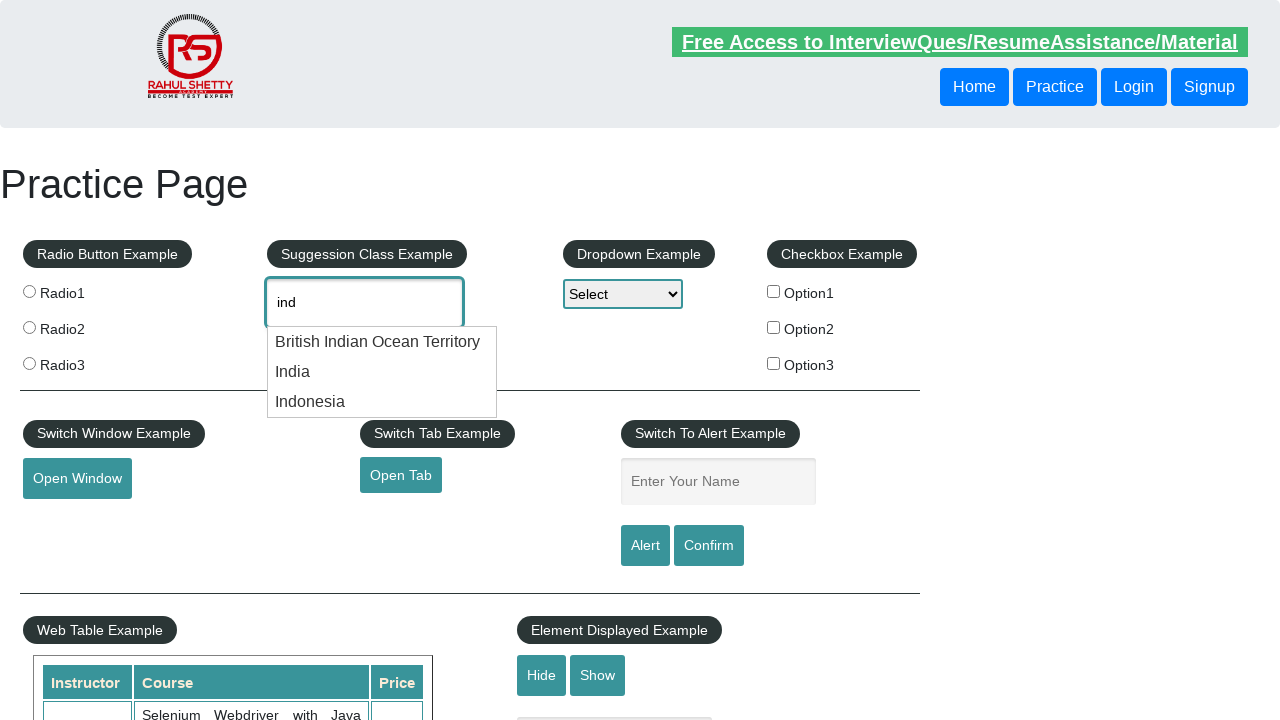

Selected 'India' option from the suggestions list at (382, 372) on xpath=//ul[@id='ui-id-1']//div[text()='India']
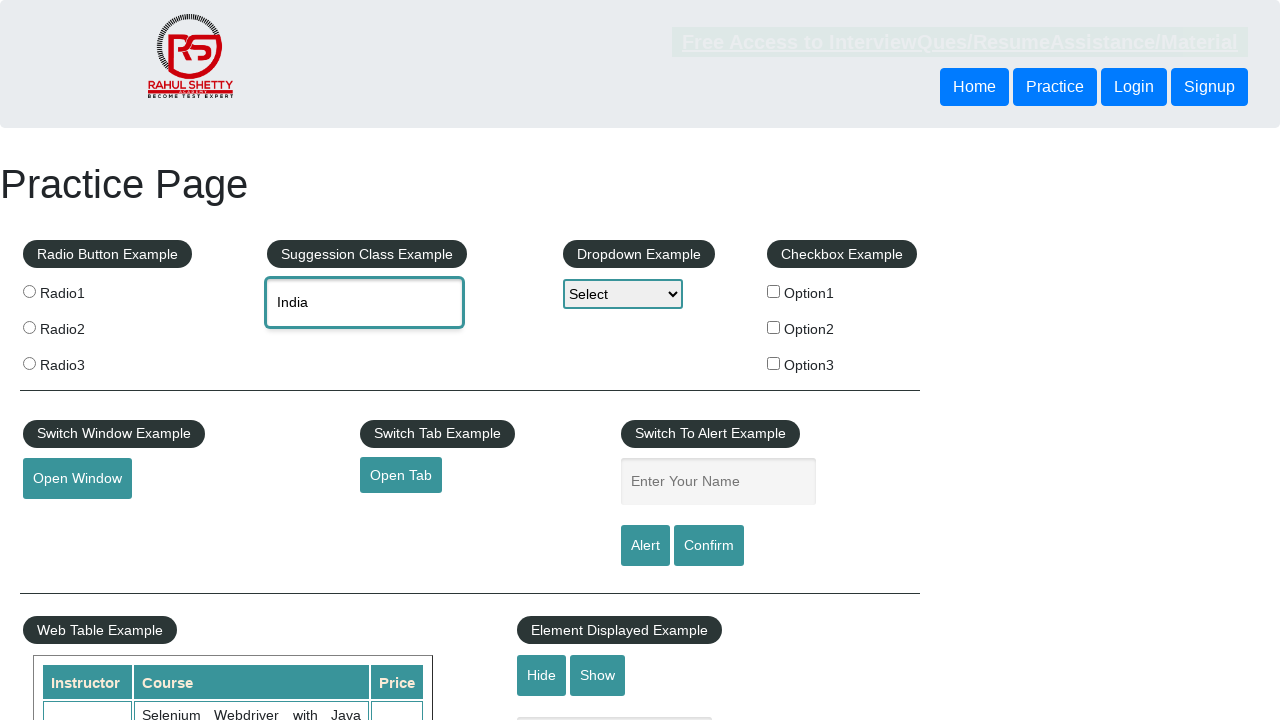

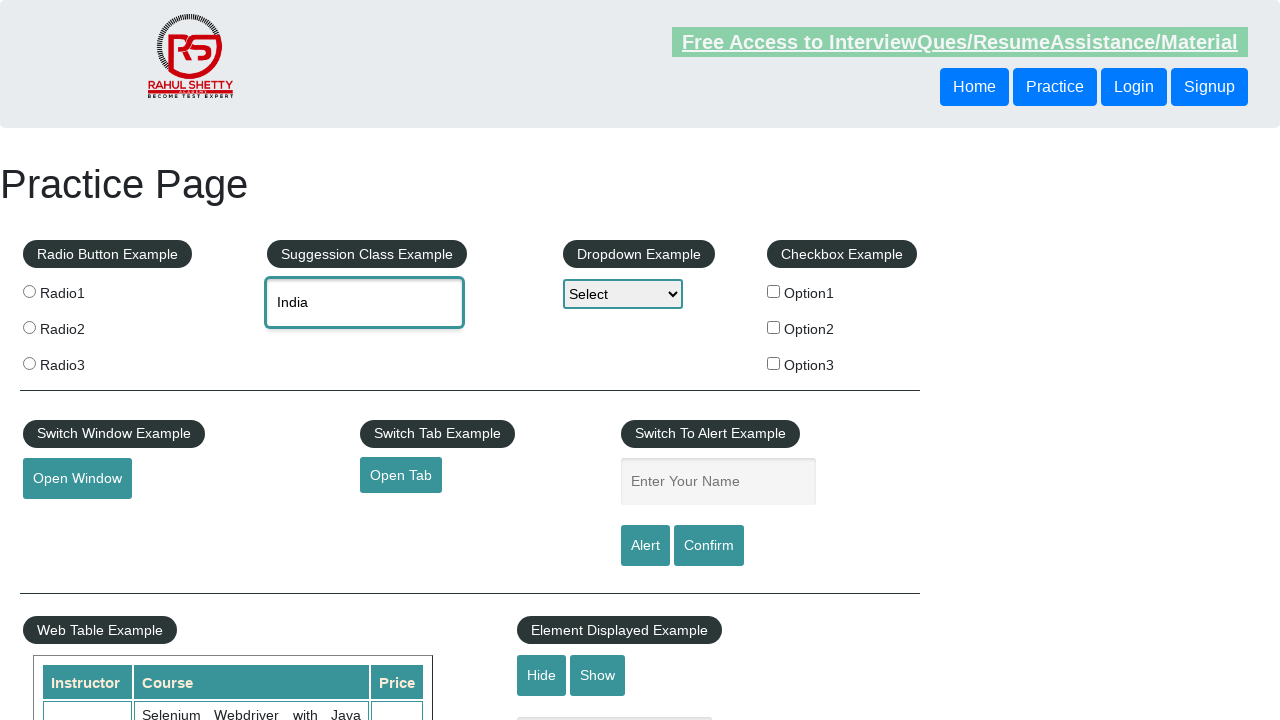